Tests that the dropdown page has the correct default option selected ("Please select an option") by navigating to the dropdown page and checking the first selected option.

Starting URL: http://the-internet.herokuapp.com/

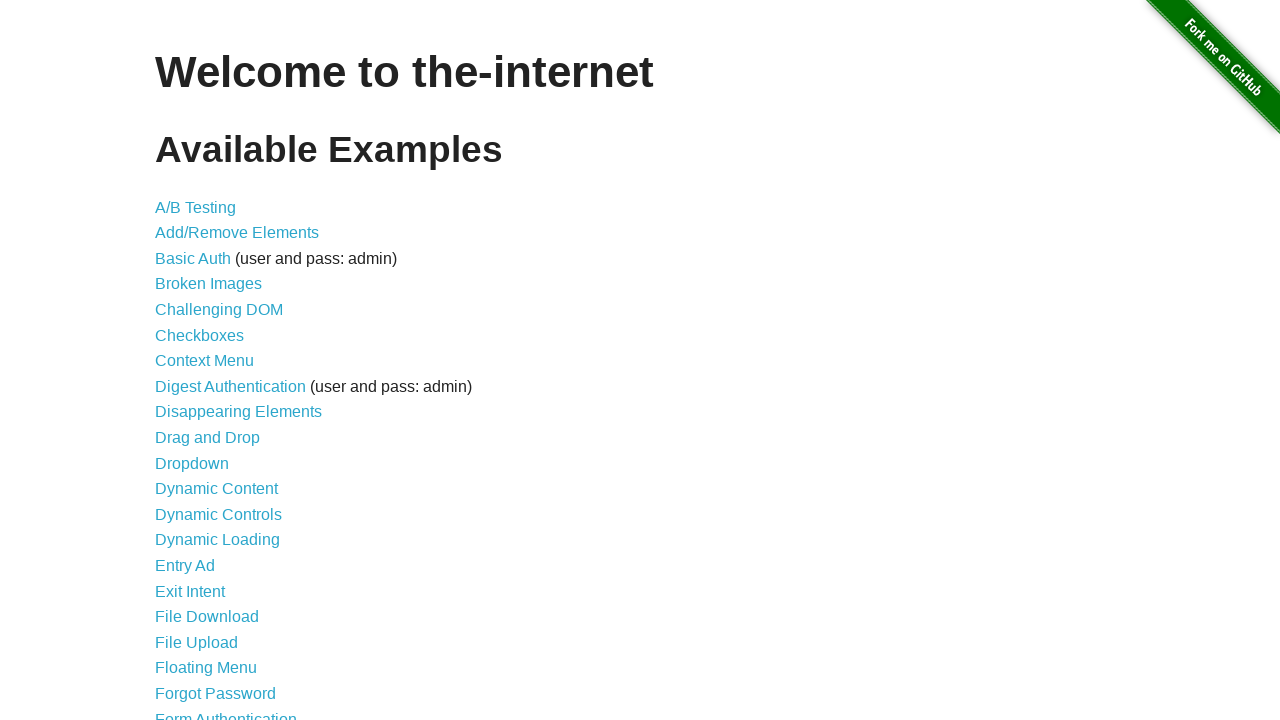

Clicked dropdown link to navigate to dropdown page at (192, 463) on a[href='/dropdown']
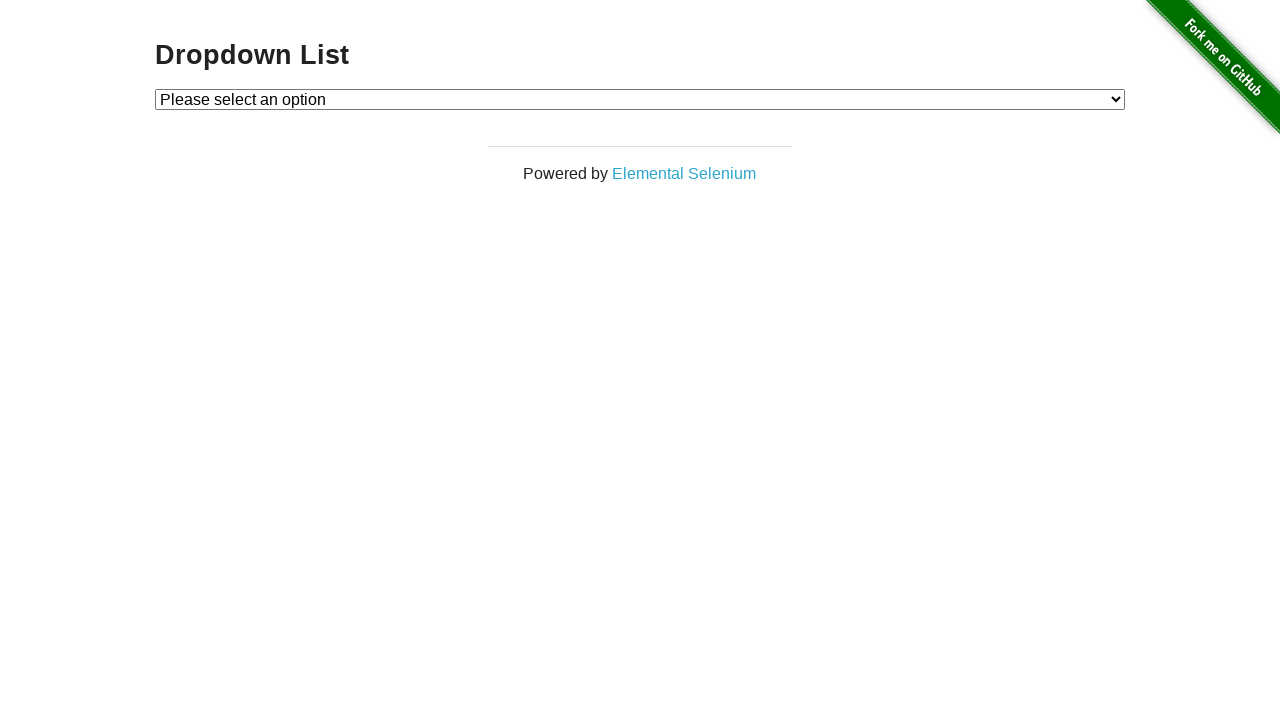

Dropdown element loaded and became visible
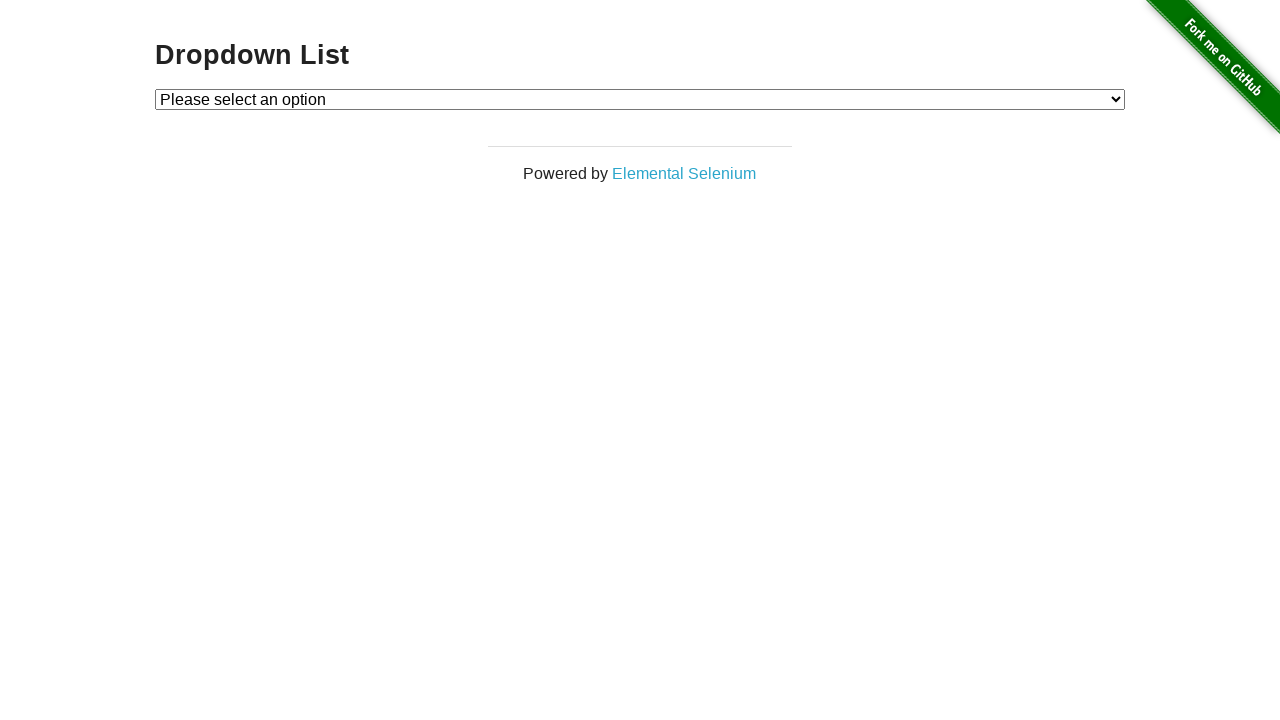

Located dropdown element
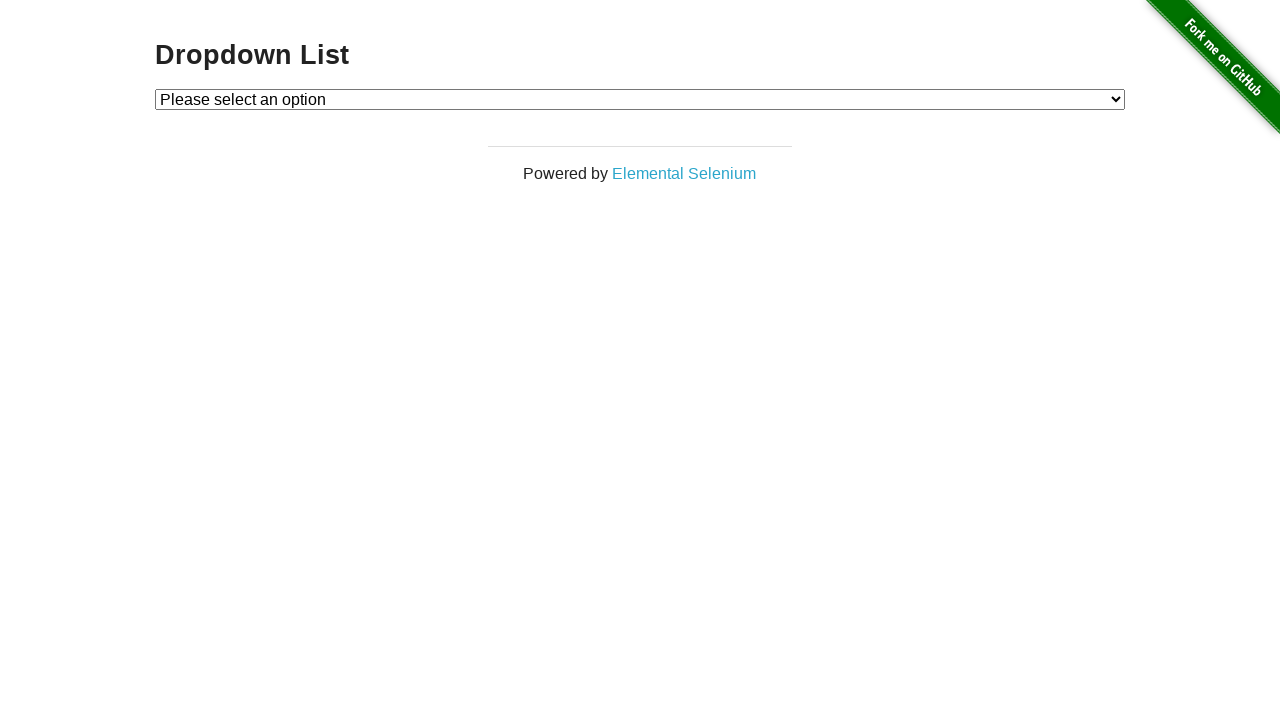

Located selected option element within dropdown
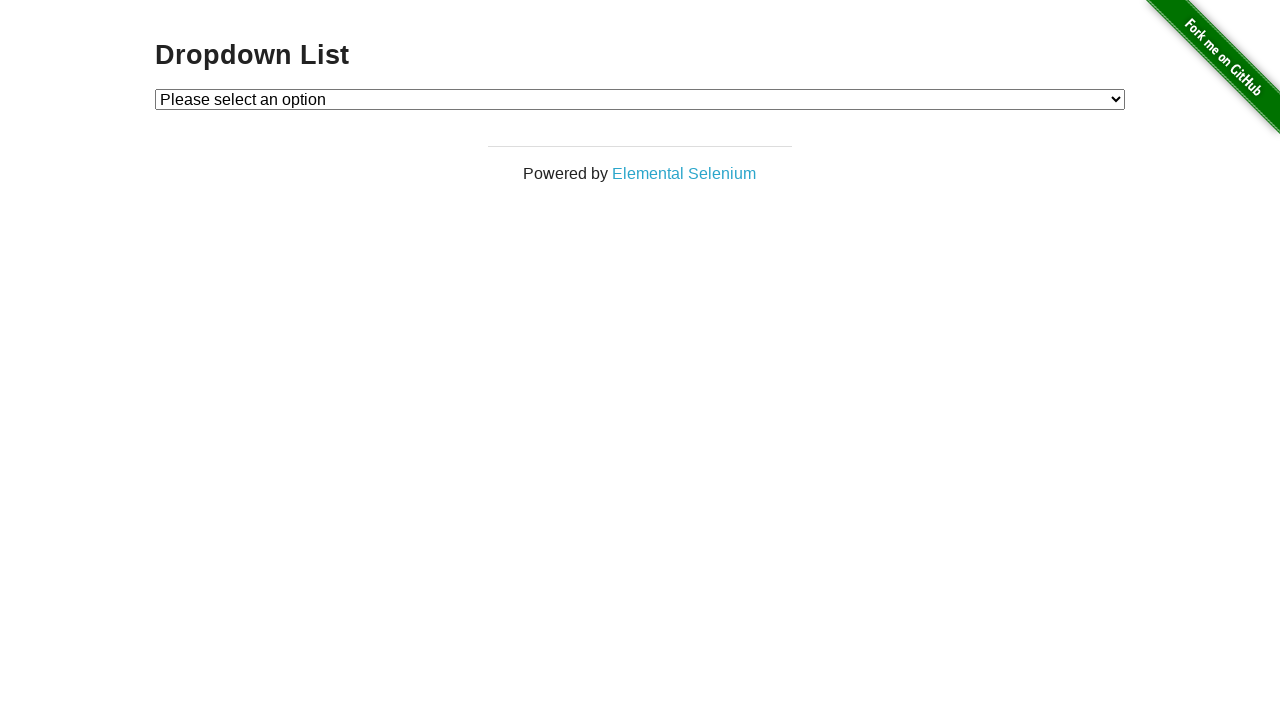

Retrieved dropdown input value
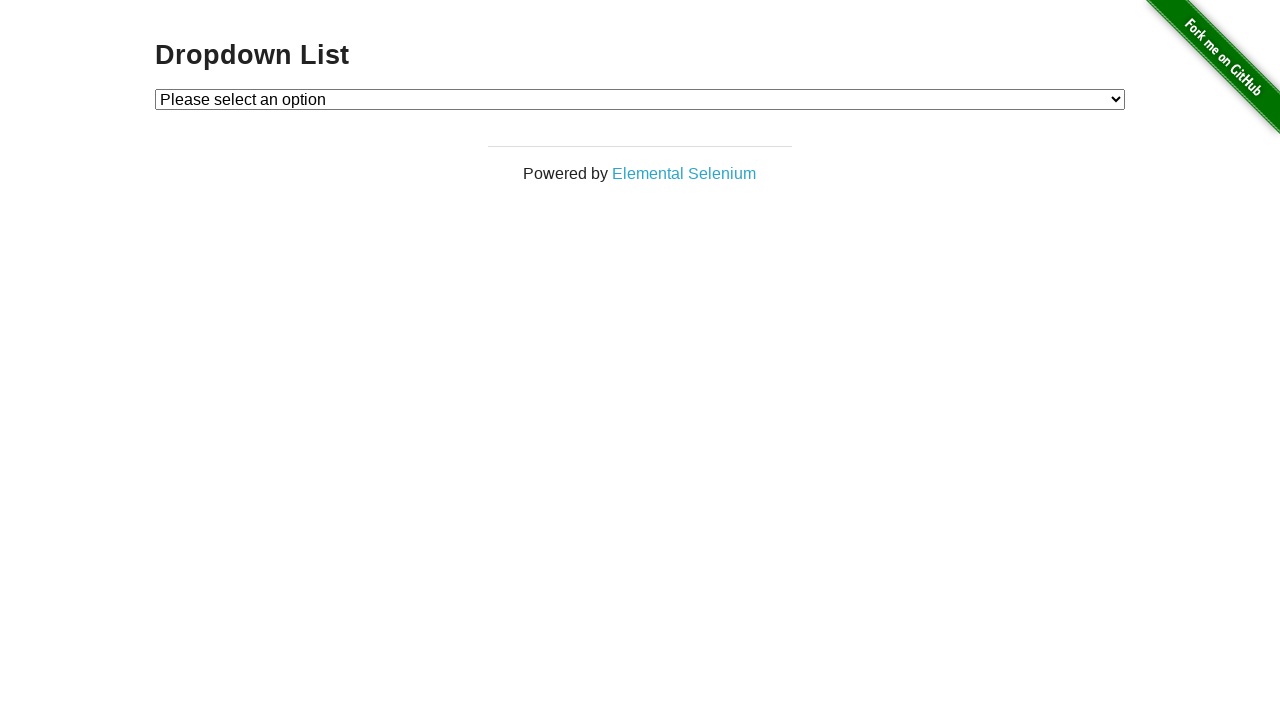

Located checked option element
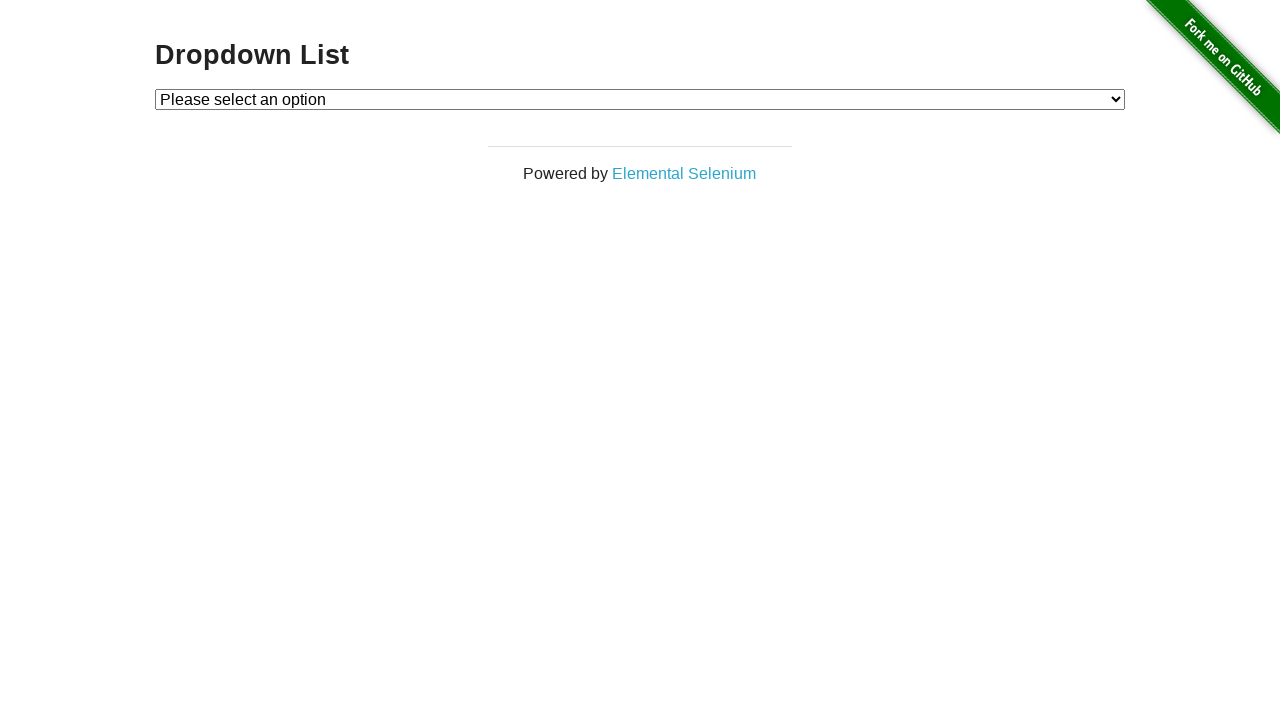

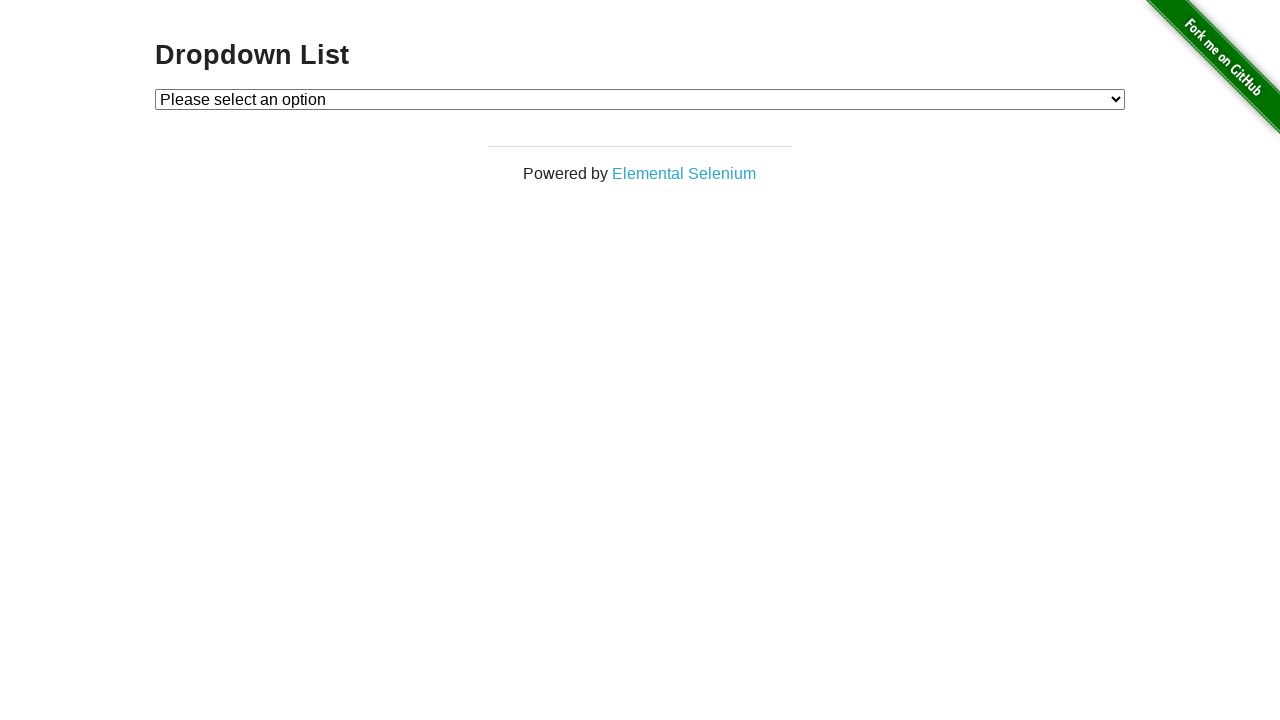